Tests Google Fact Check Explorer by entering a search query and waiting for fact-check results to load, verifying that claims, ratings, and article links are displayed.

Starting URL: https://toolbox.google.com/factcheck/explorer

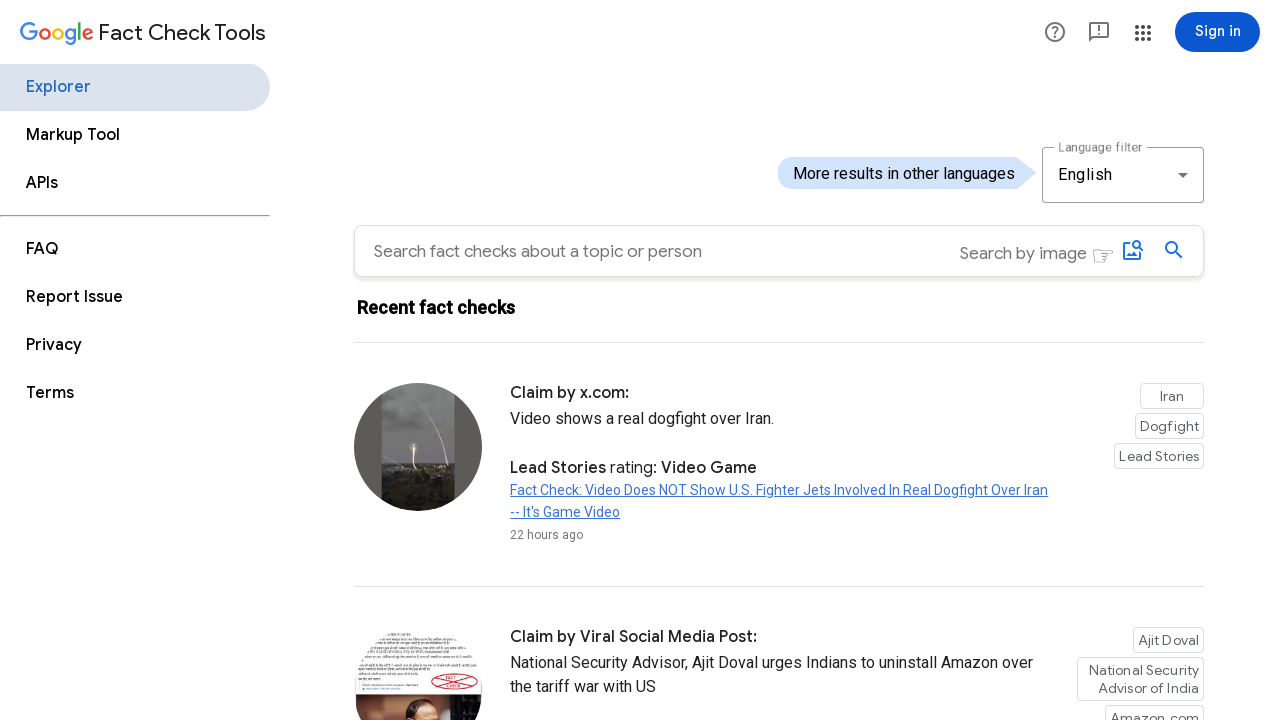

Filled search query field with 'climate change hoax' on input[name='query']
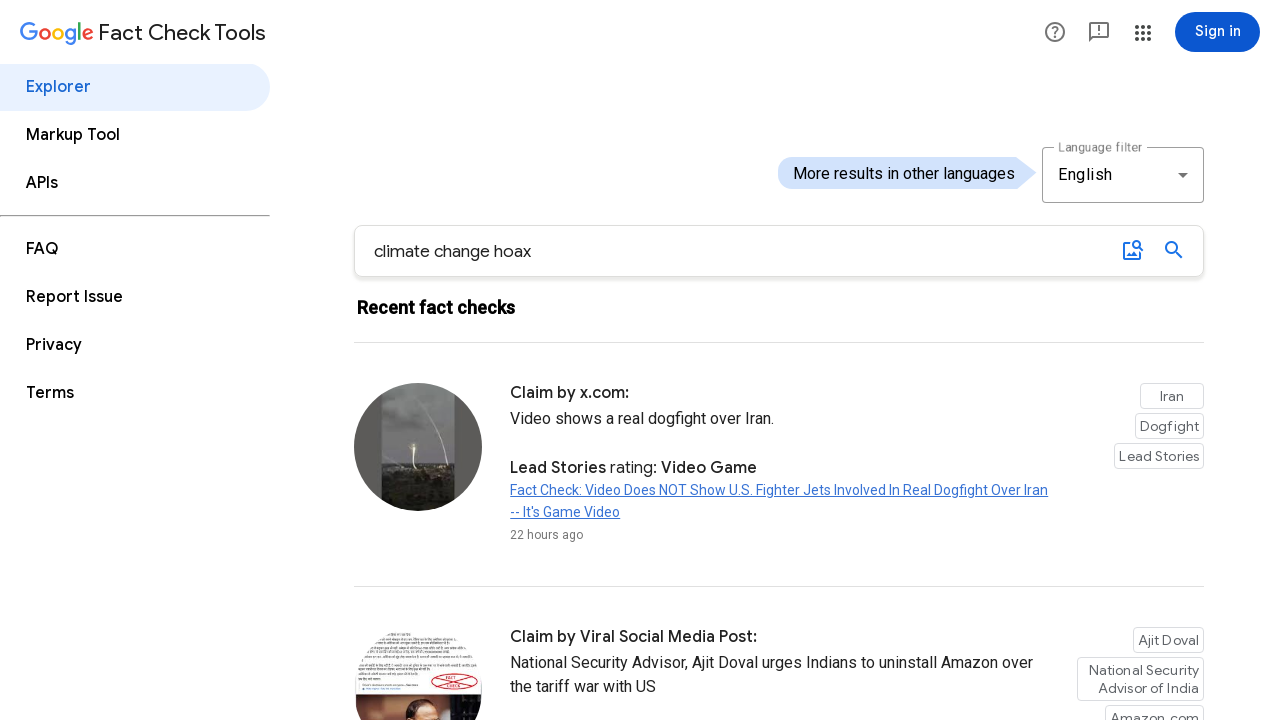

Pressed Enter to submit search query
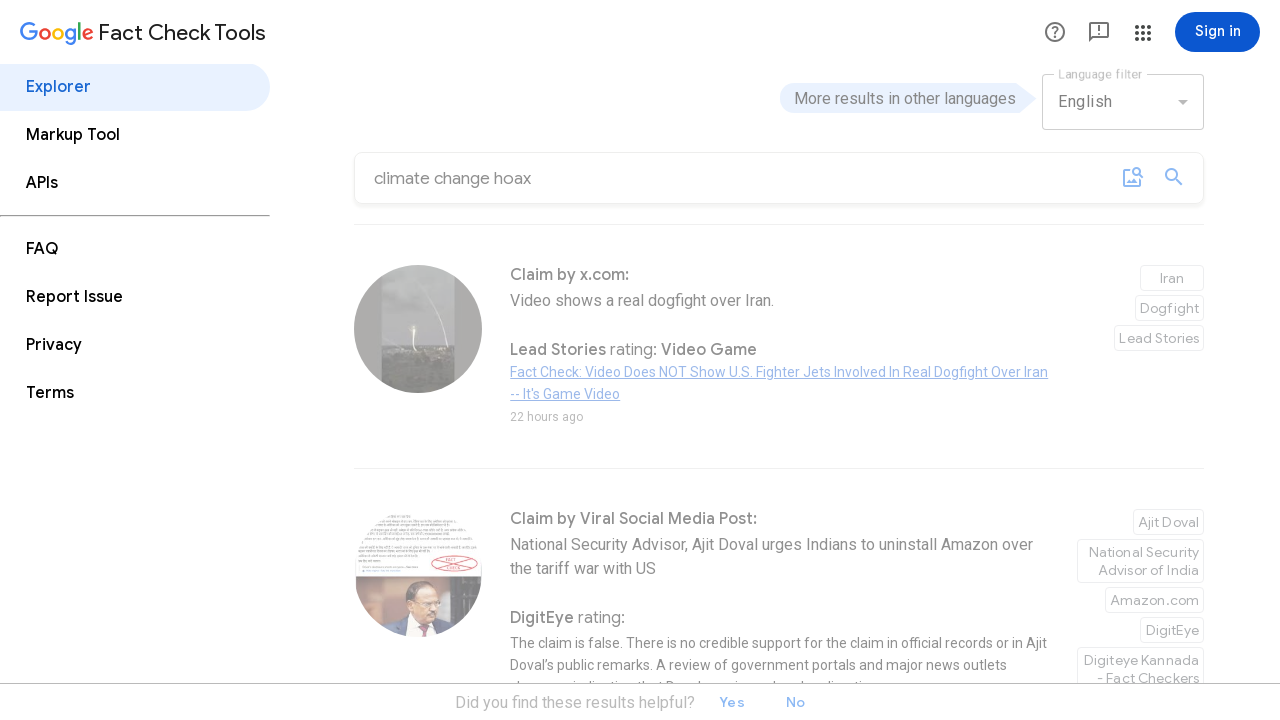

Waited for fact-check results or suggestions to load
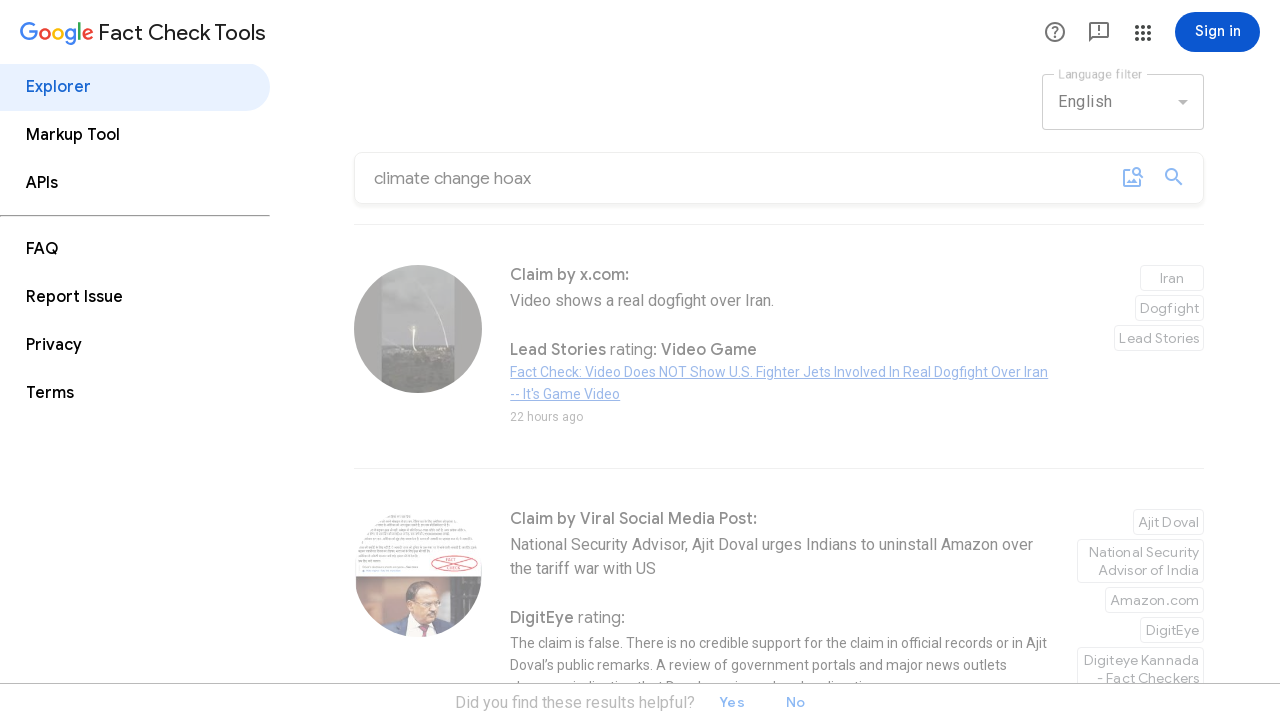

Verified that claim text results are present
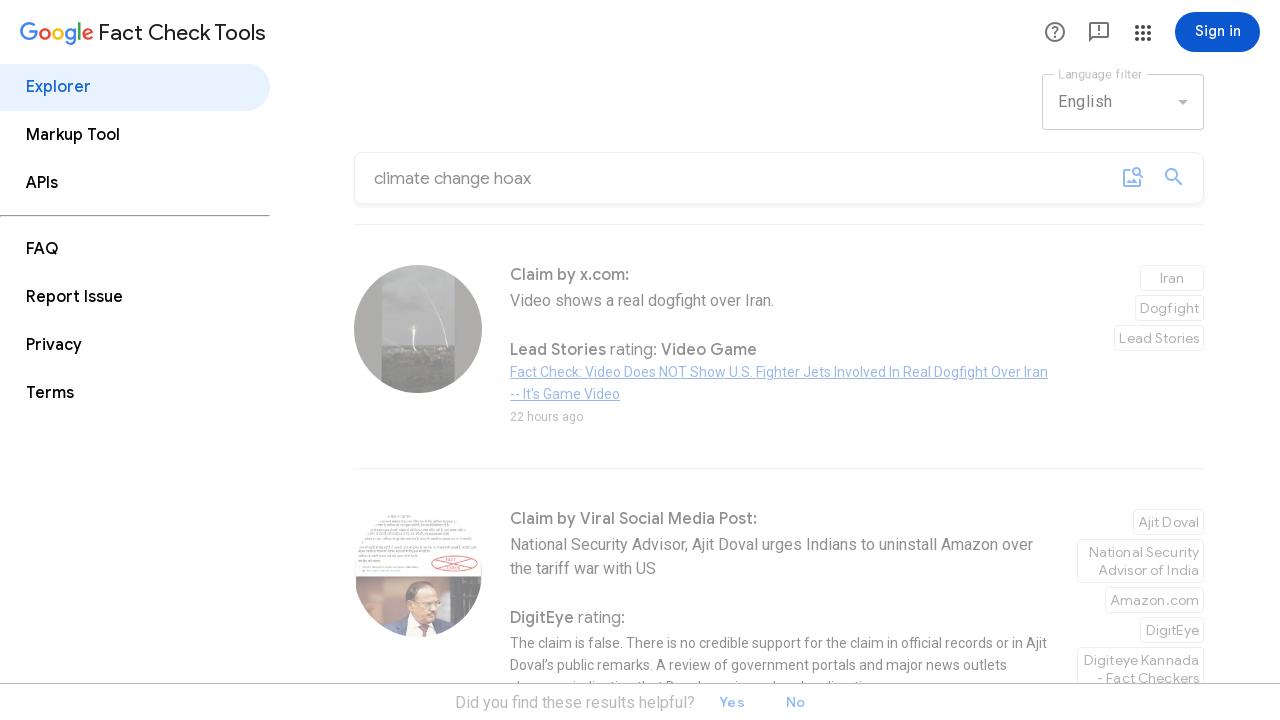

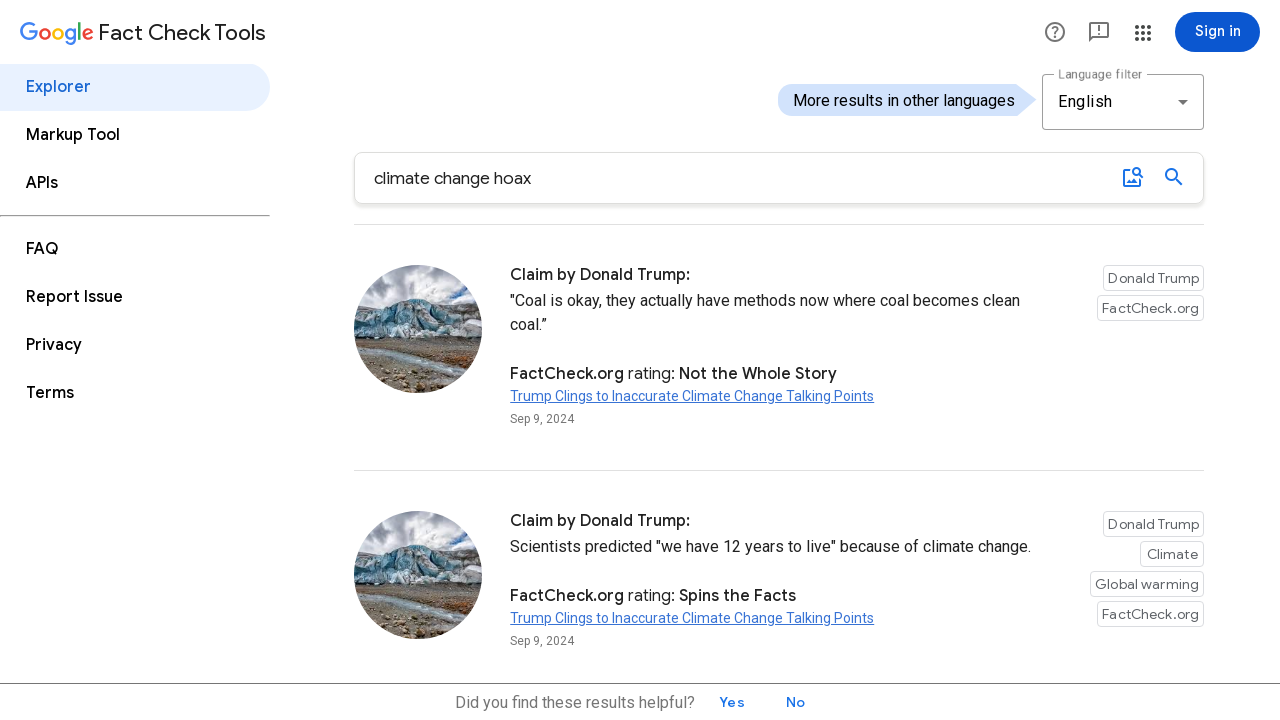